Tests login form validation by submitting empty credentials and verifying the required field error message

Starting URL: https://www.saucedemo.com/

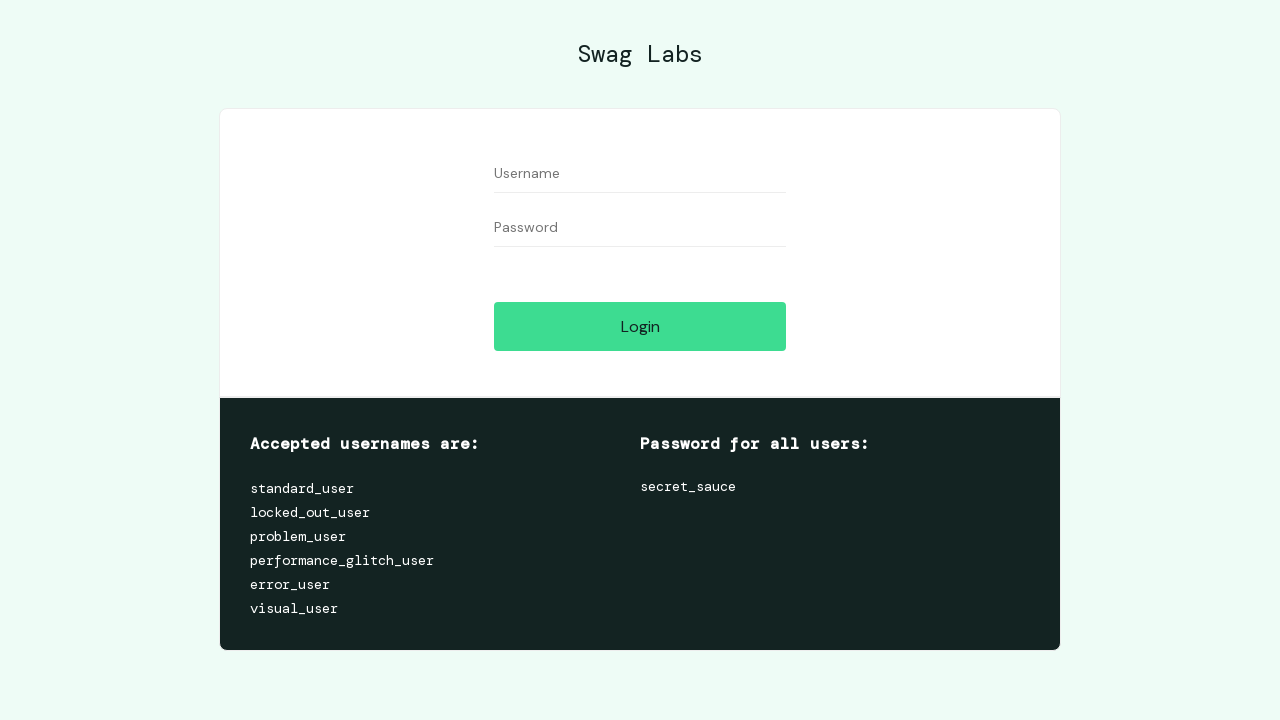

Left username field empty on #user-name
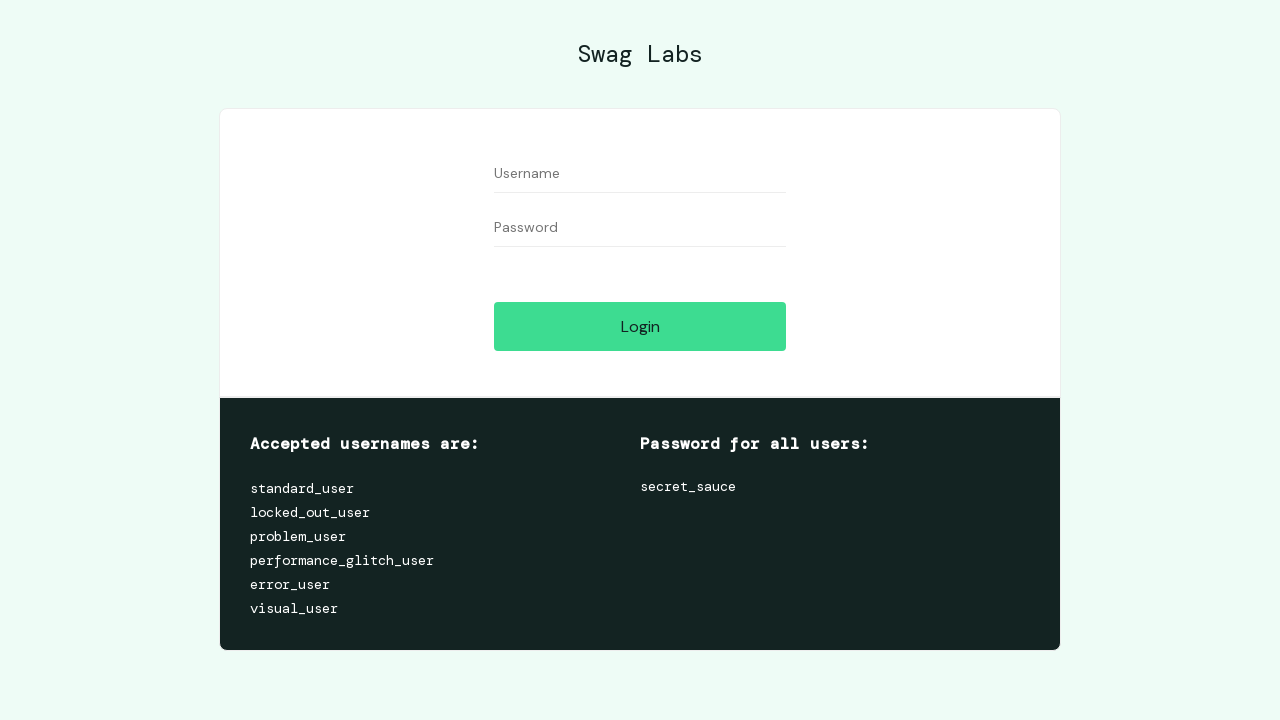

Left password field empty on #password
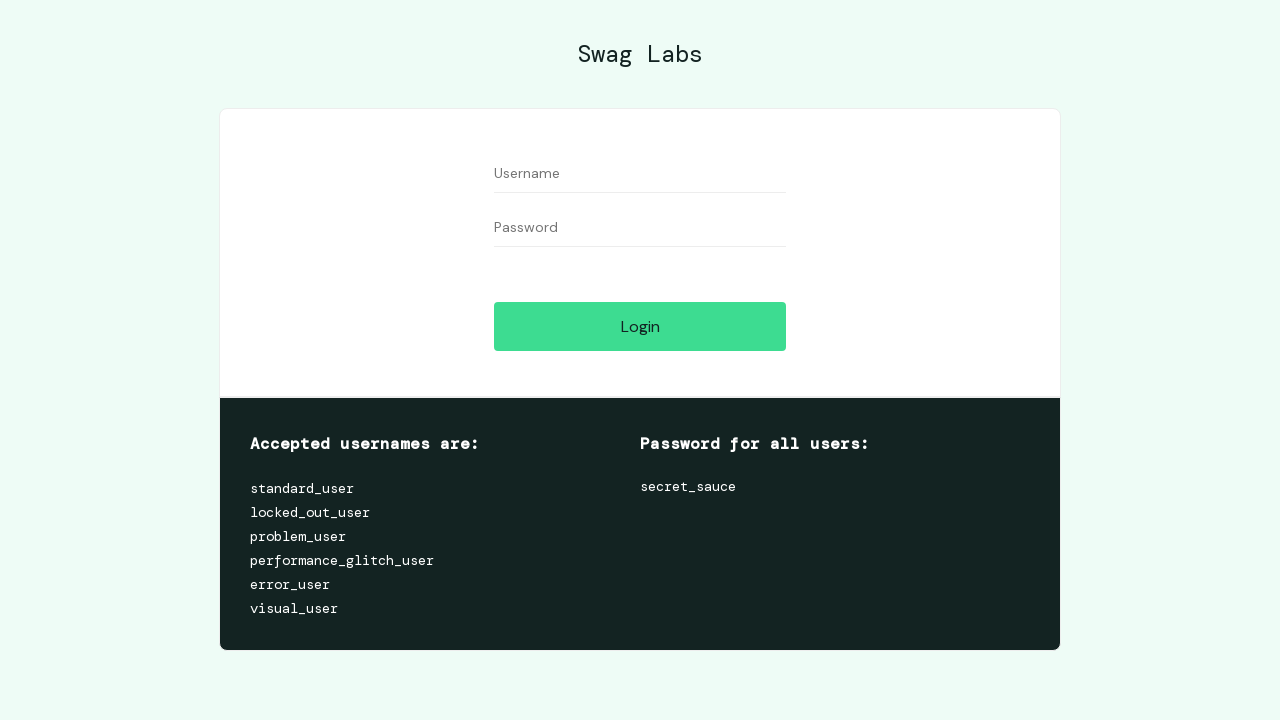

Clicked login button with empty credentials at (640, 326) on #login-button
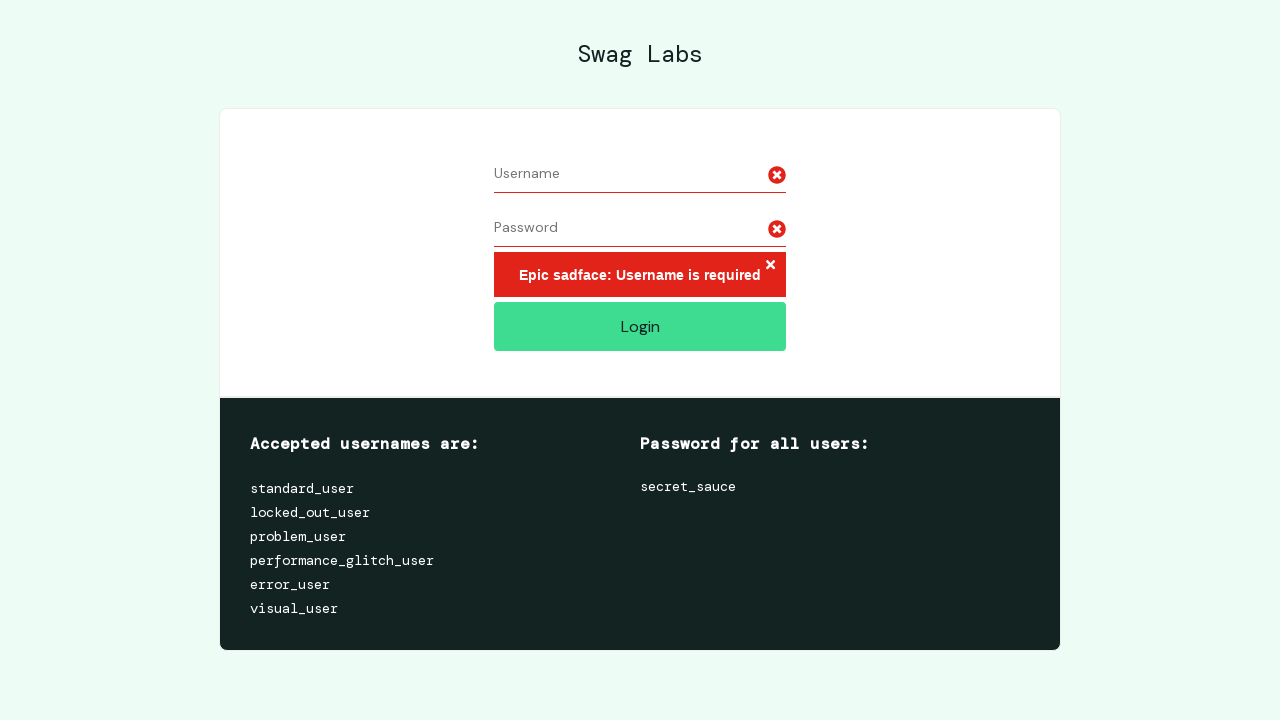

Verified required field error message is displayed
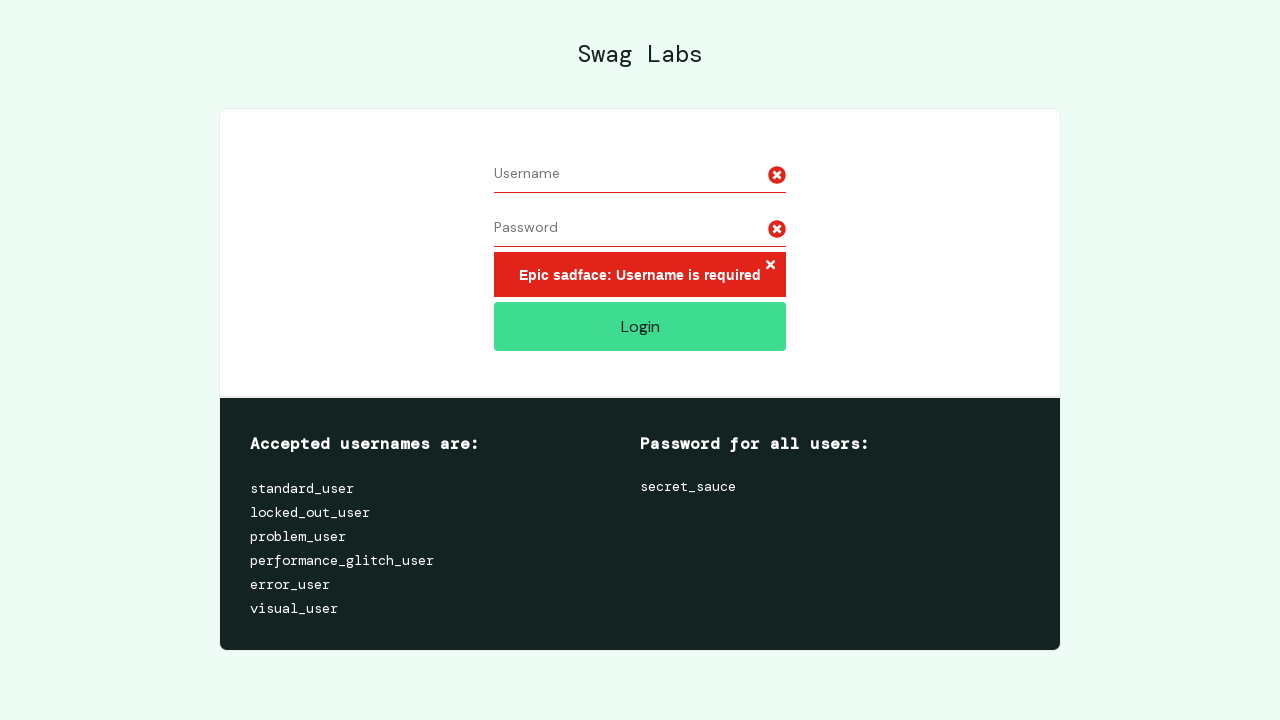

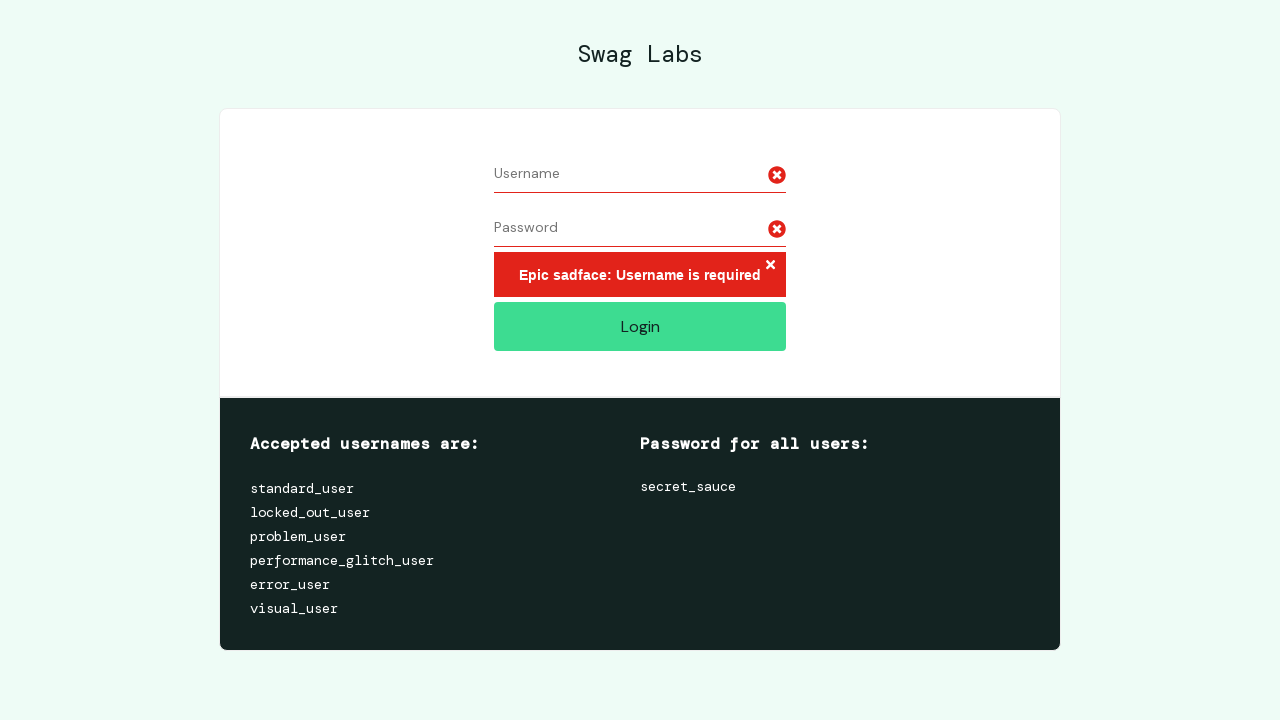